Tests that the "Clear completed" button is hidden when there are no completed items.

Starting URL: https://demo.playwright.dev/todomvc

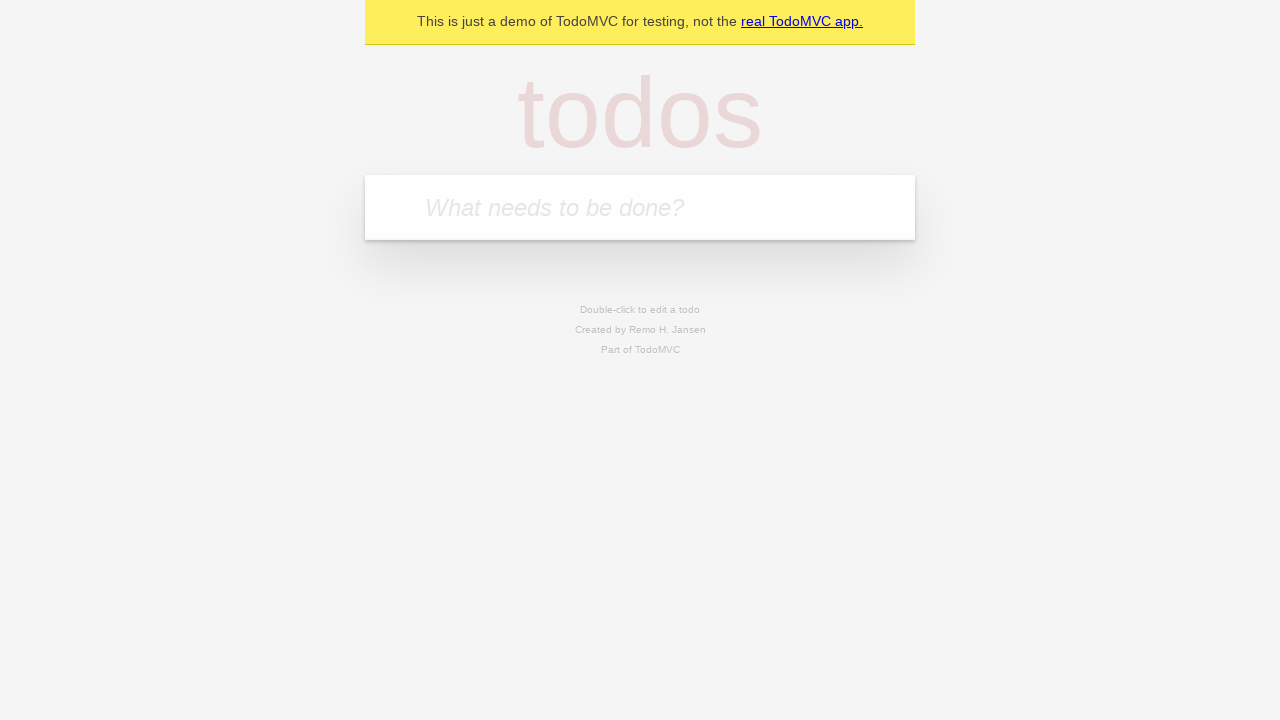

Filled todo input with 'buy some cheese' on internal:attr=[placeholder="What needs to be done?"i]
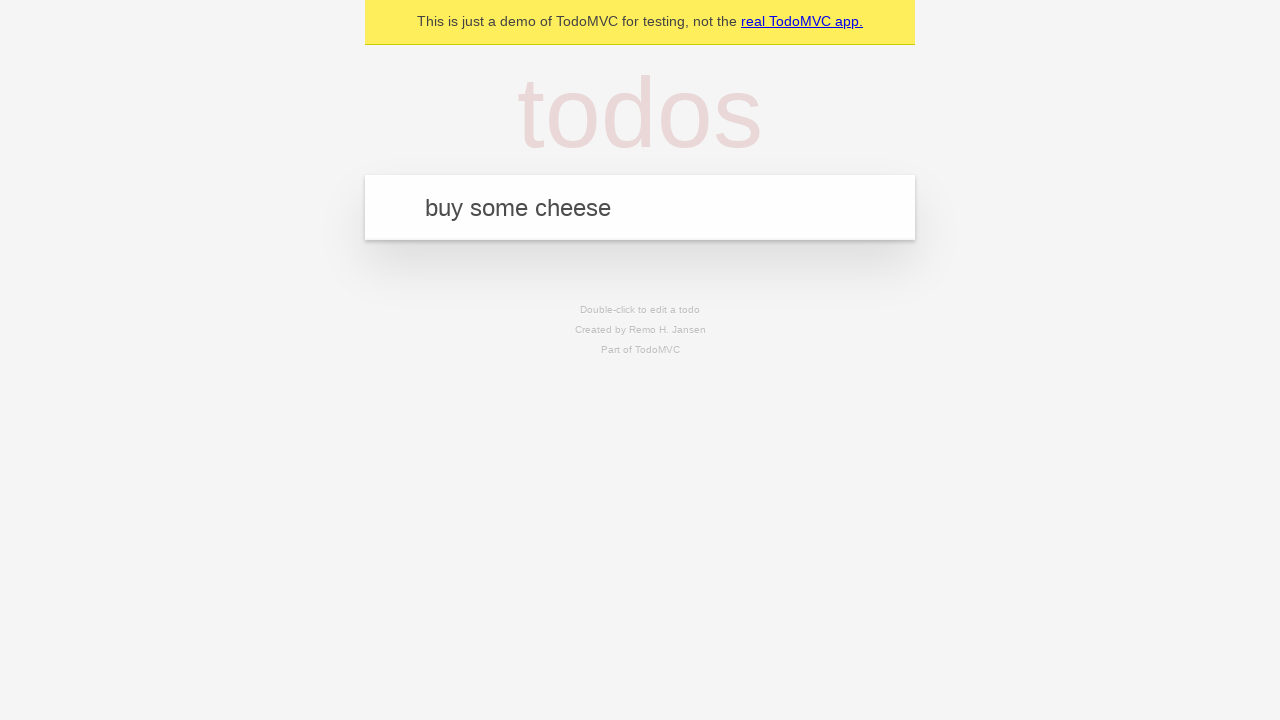

Pressed Enter to add first todo on internal:attr=[placeholder="What needs to be done?"i]
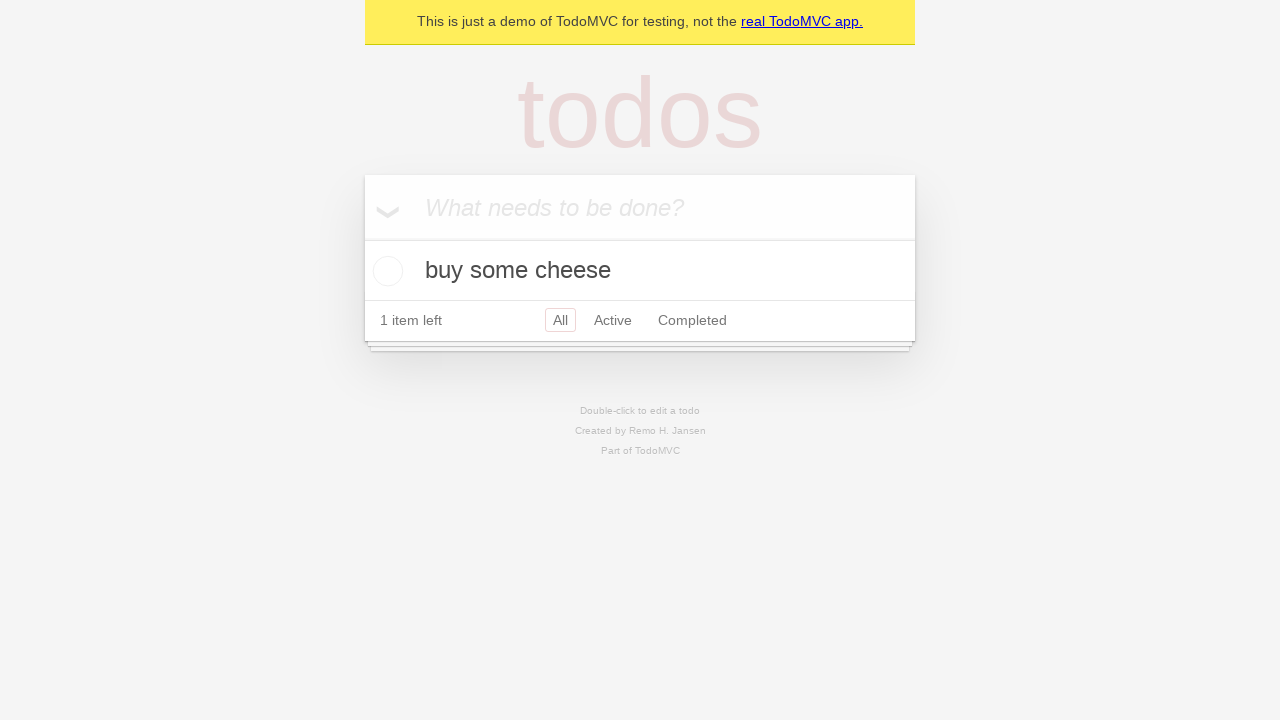

Filled todo input with 'feed the cat' on internal:attr=[placeholder="What needs to be done?"i]
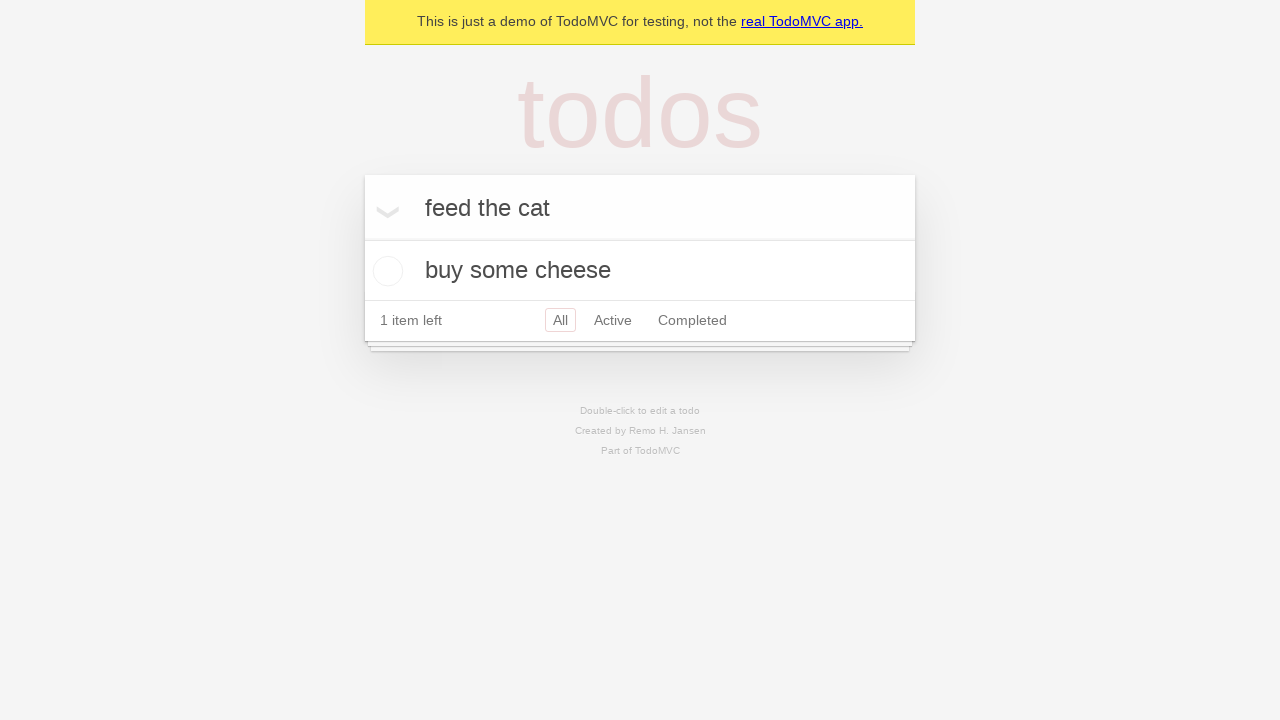

Pressed Enter to add second todo on internal:attr=[placeholder="What needs to be done?"i]
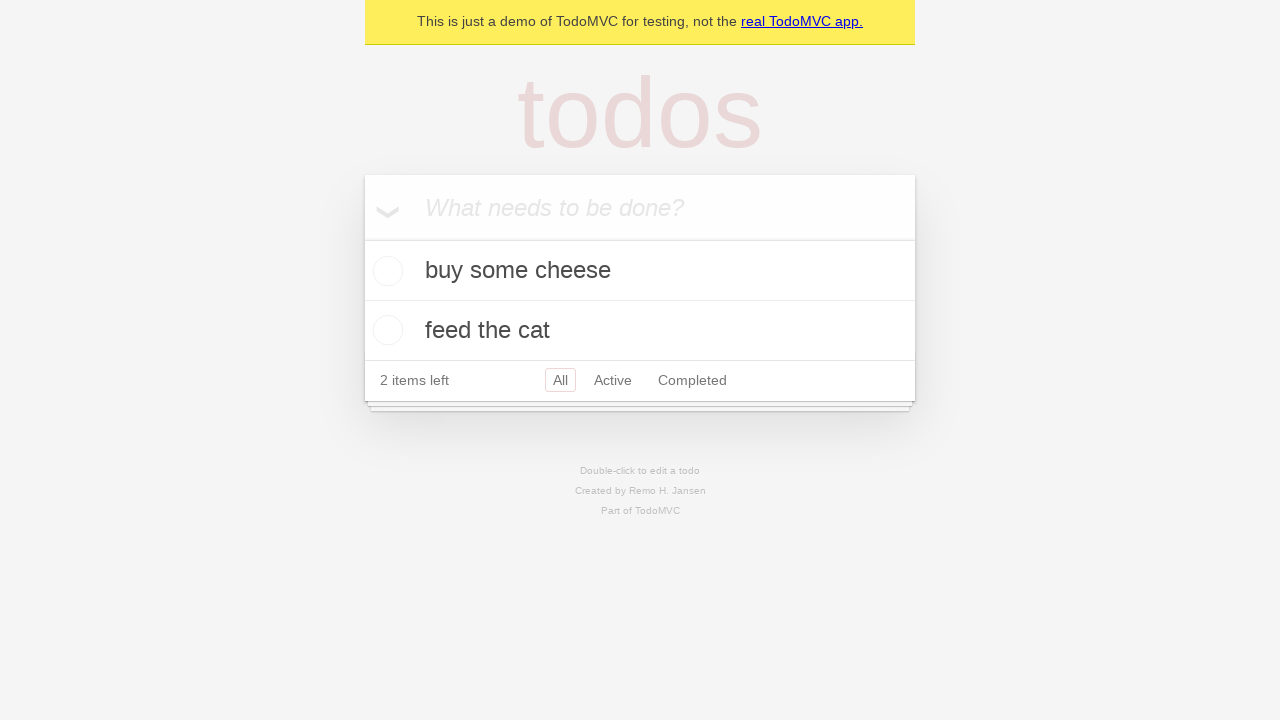

Filled todo input with 'book a doctors appointment' on internal:attr=[placeholder="What needs to be done?"i]
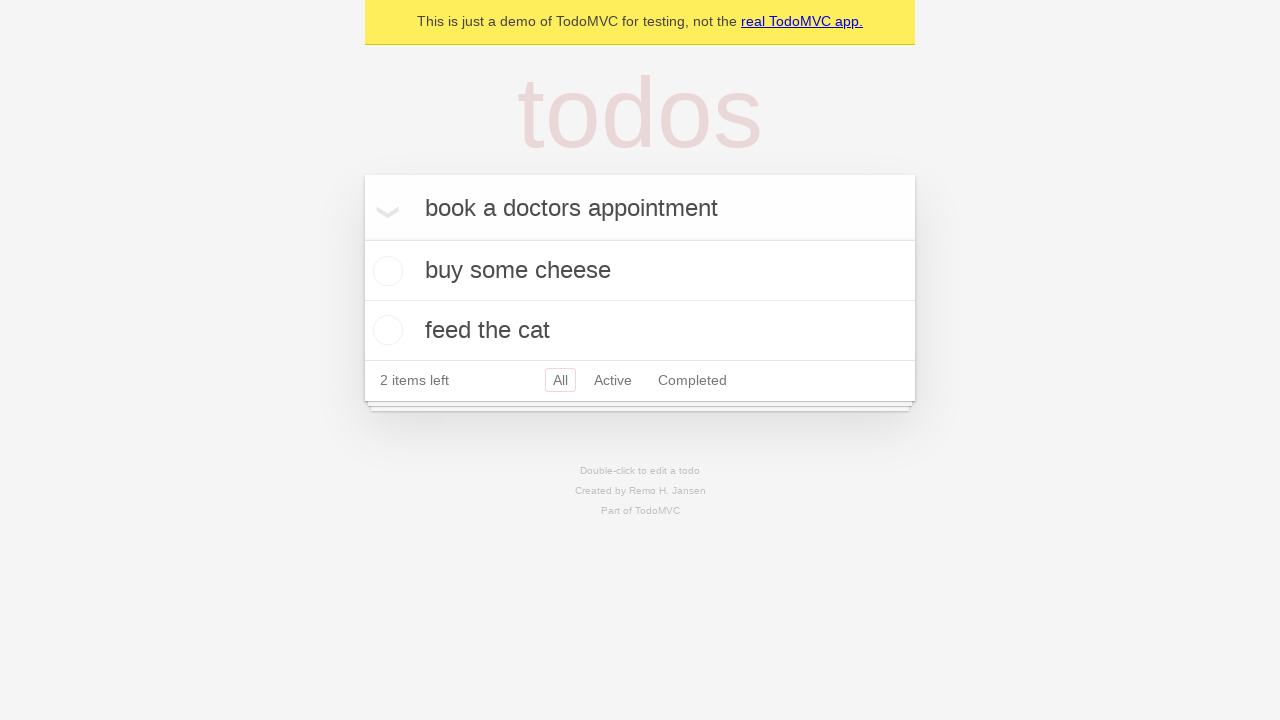

Pressed Enter to add third todo on internal:attr=[placeholder="What needs to be done?"i]
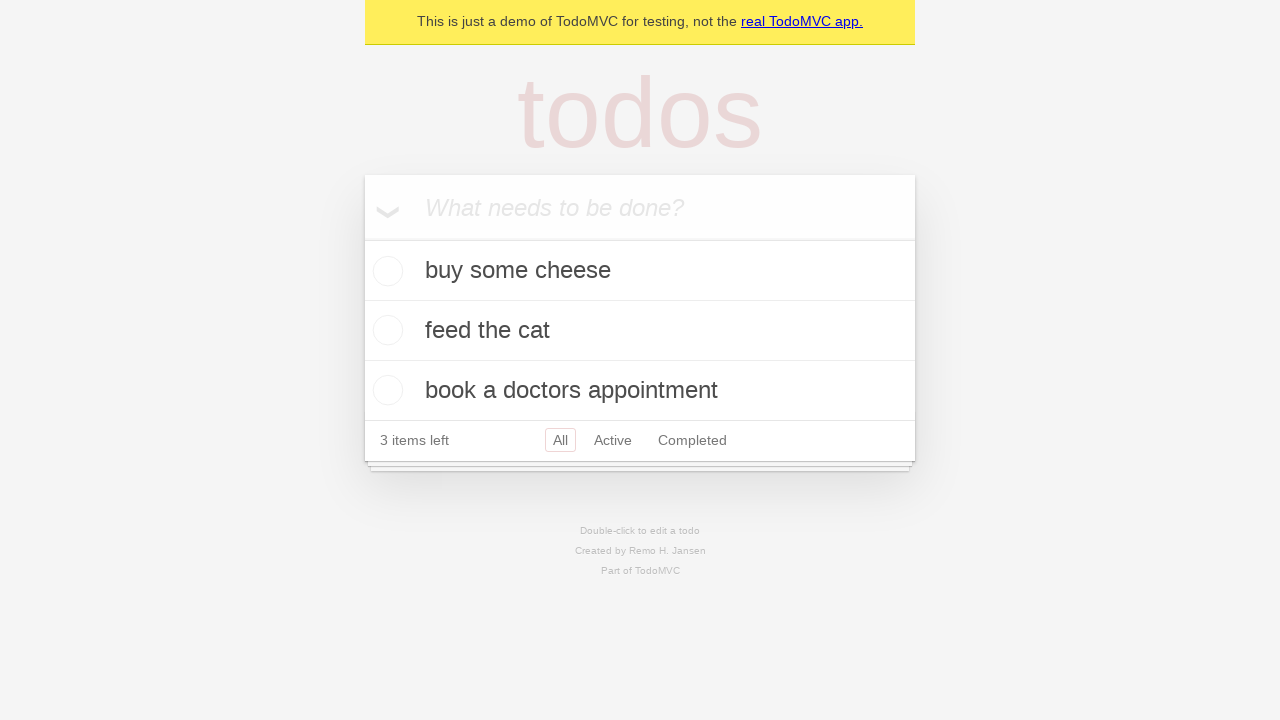

Checked the first todo item as completed at (385, 271) on .todo-list li .toggle >> nth=0
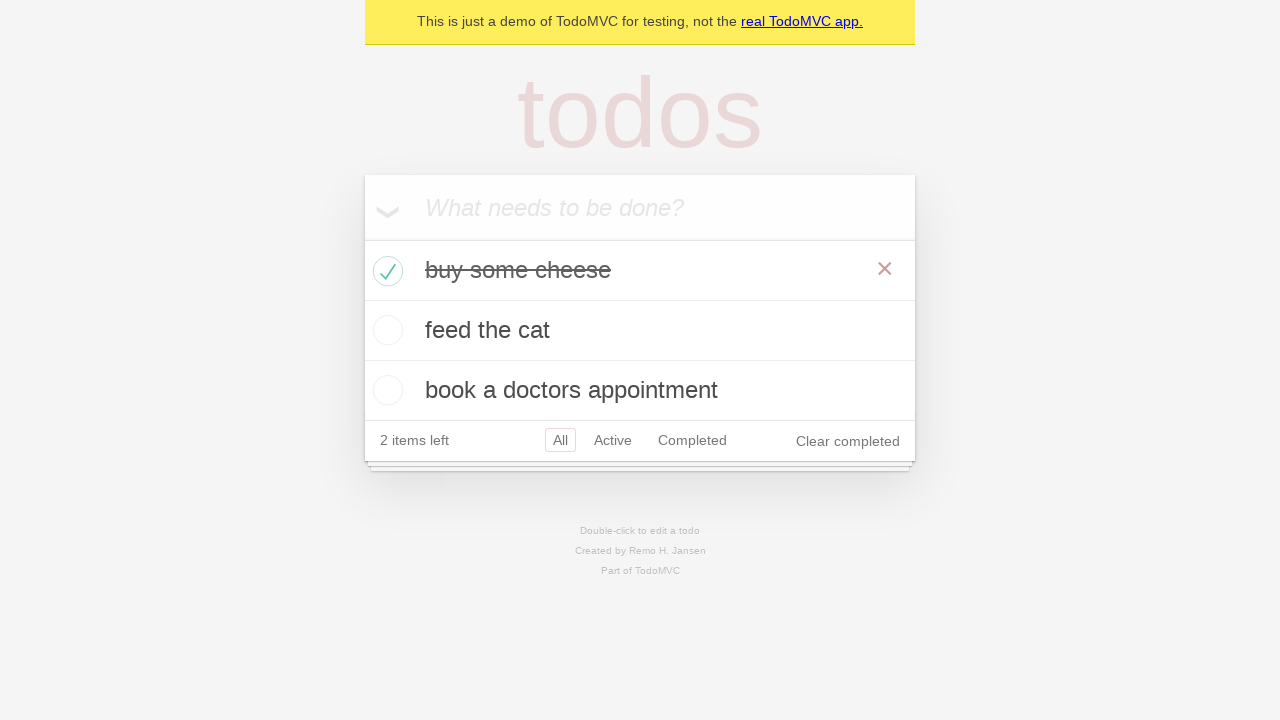

Clicked 'Clear completed' button to remove completed todo at (848, 441) on internal:role=button[name="Clear completed"i]
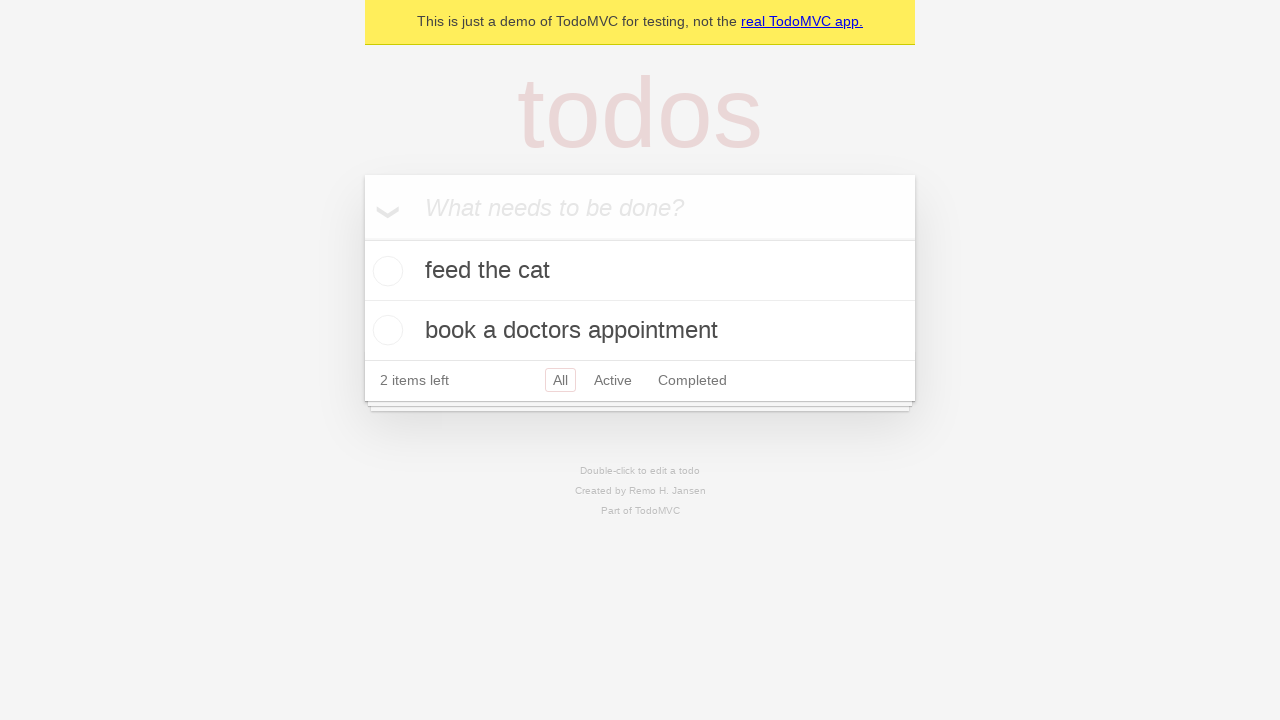

Verified 'Clear completed' button is hidden when no items are completed
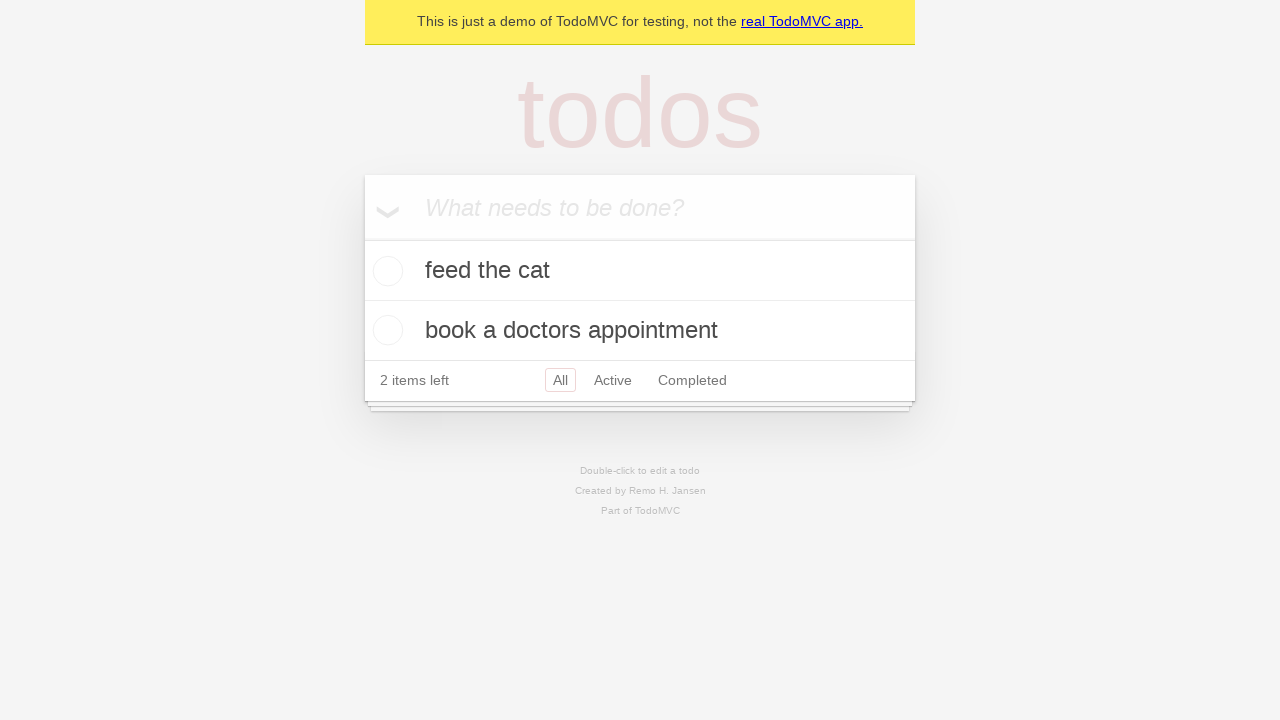

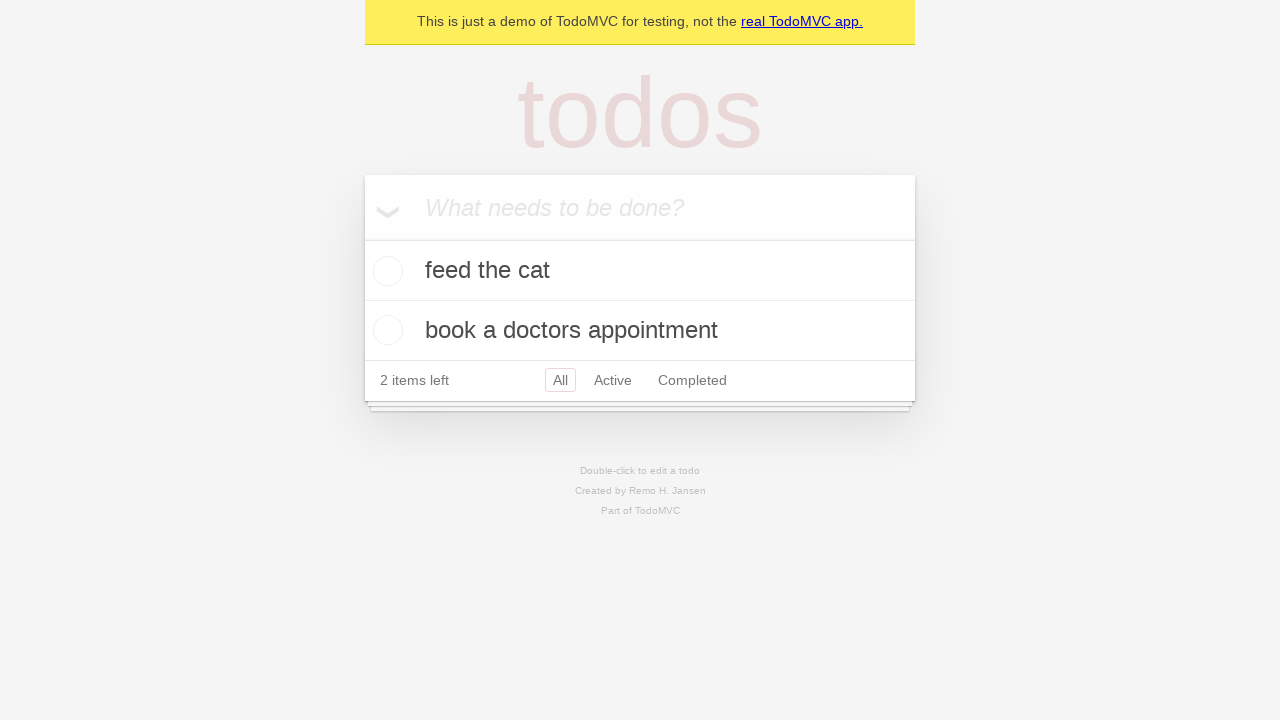